Tests click functionality using selector replacement pattern by clicking "Add Element" button

Starting URL: https://the-internet.herokuapp.com/add_remove_elements/

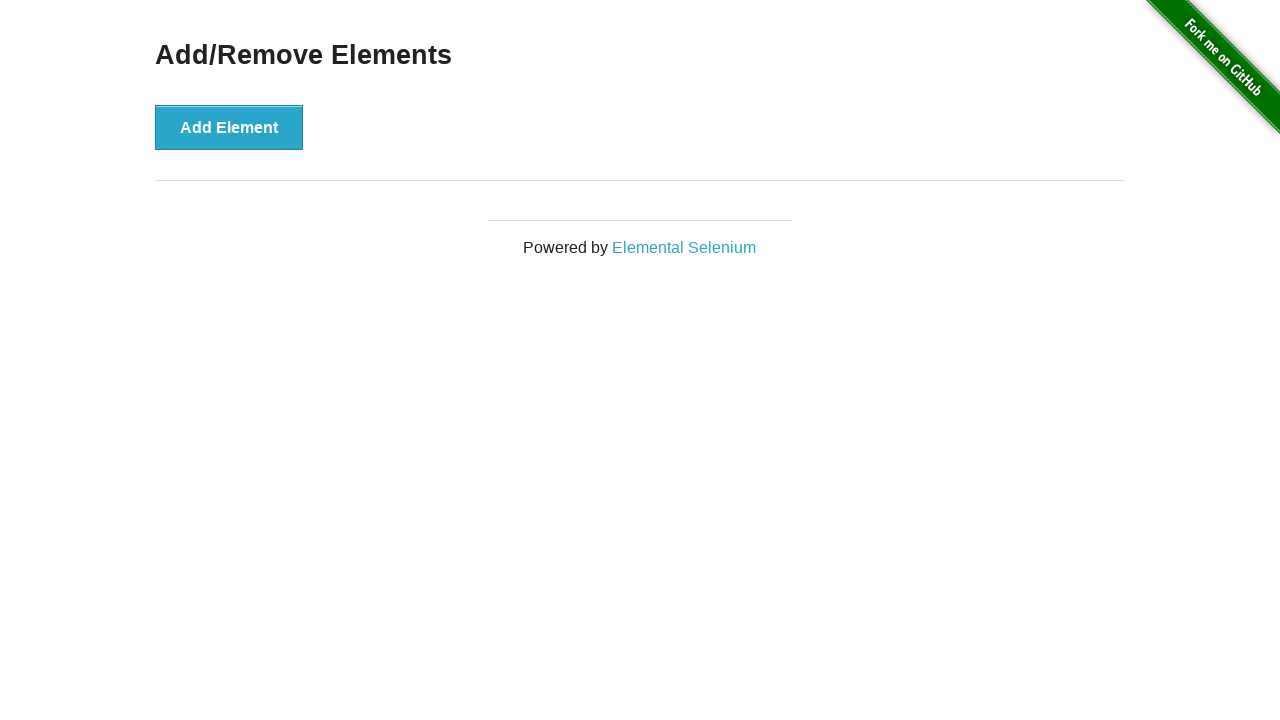

Waited for page to fully load (networkidle state)
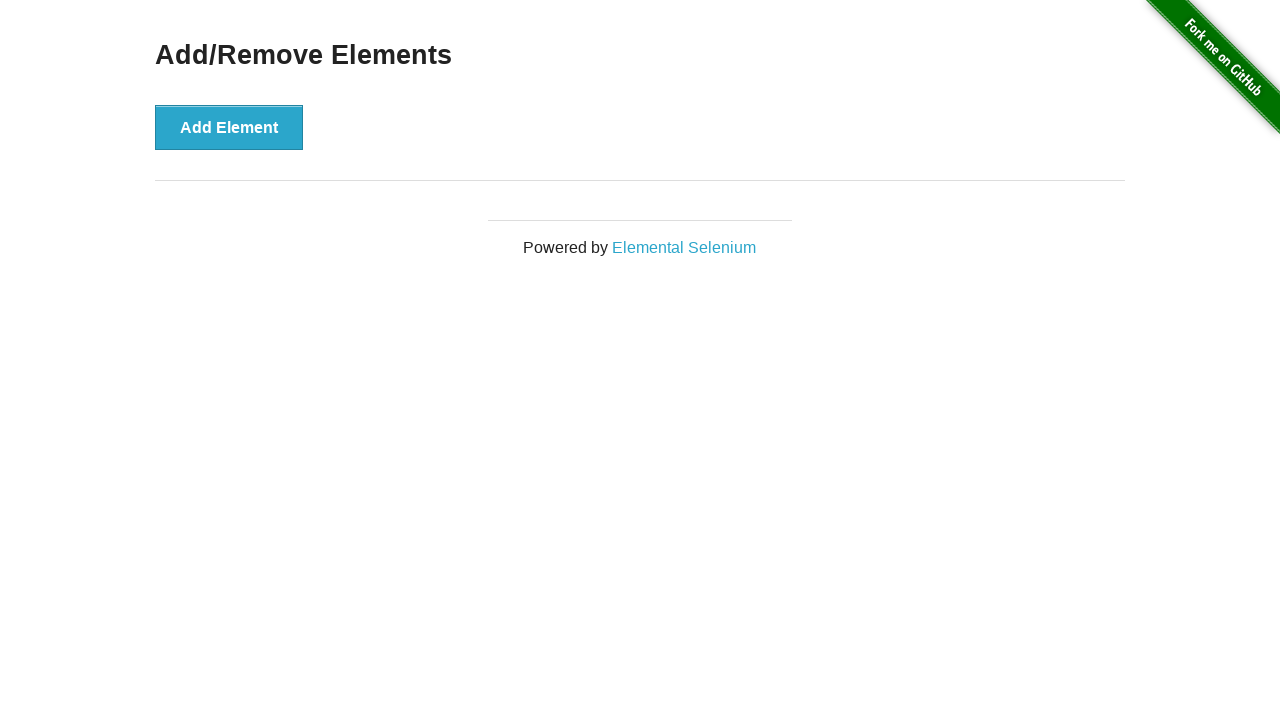

Clicked 'Add Element' button using selector replacement pattern at (229, 127) on button:has-text('Add Element')
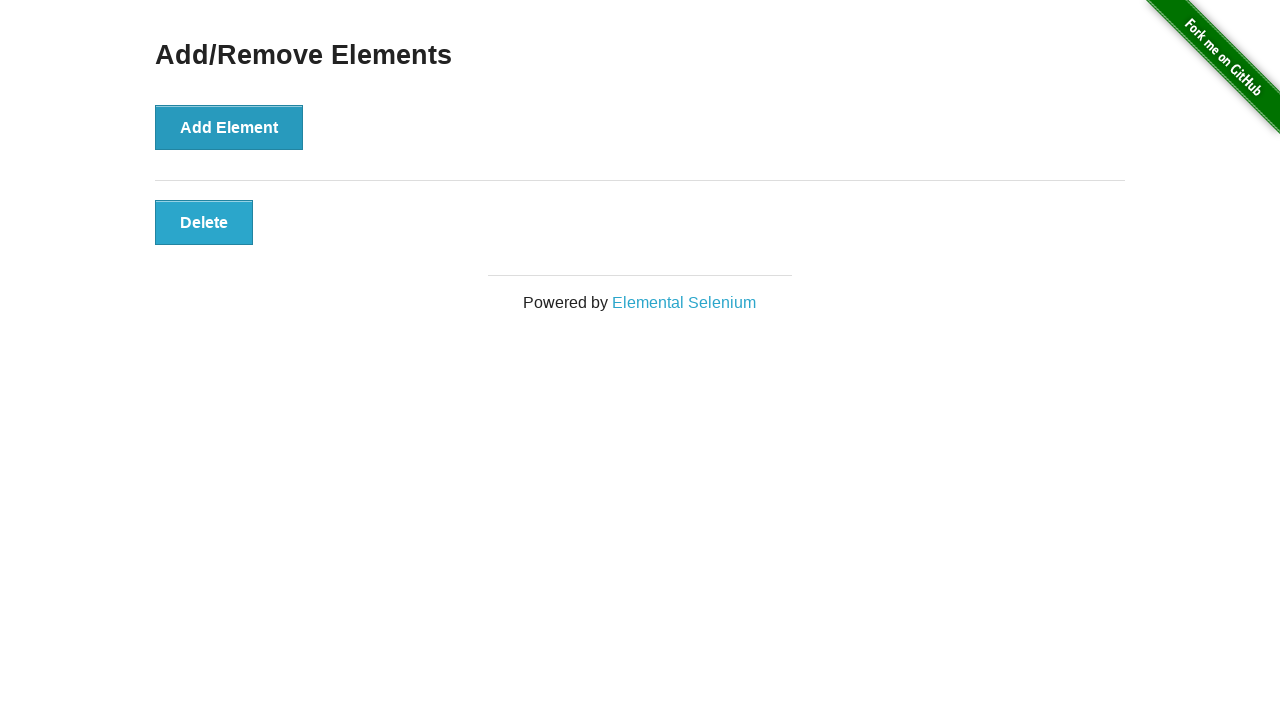

Verified new element was added to the page
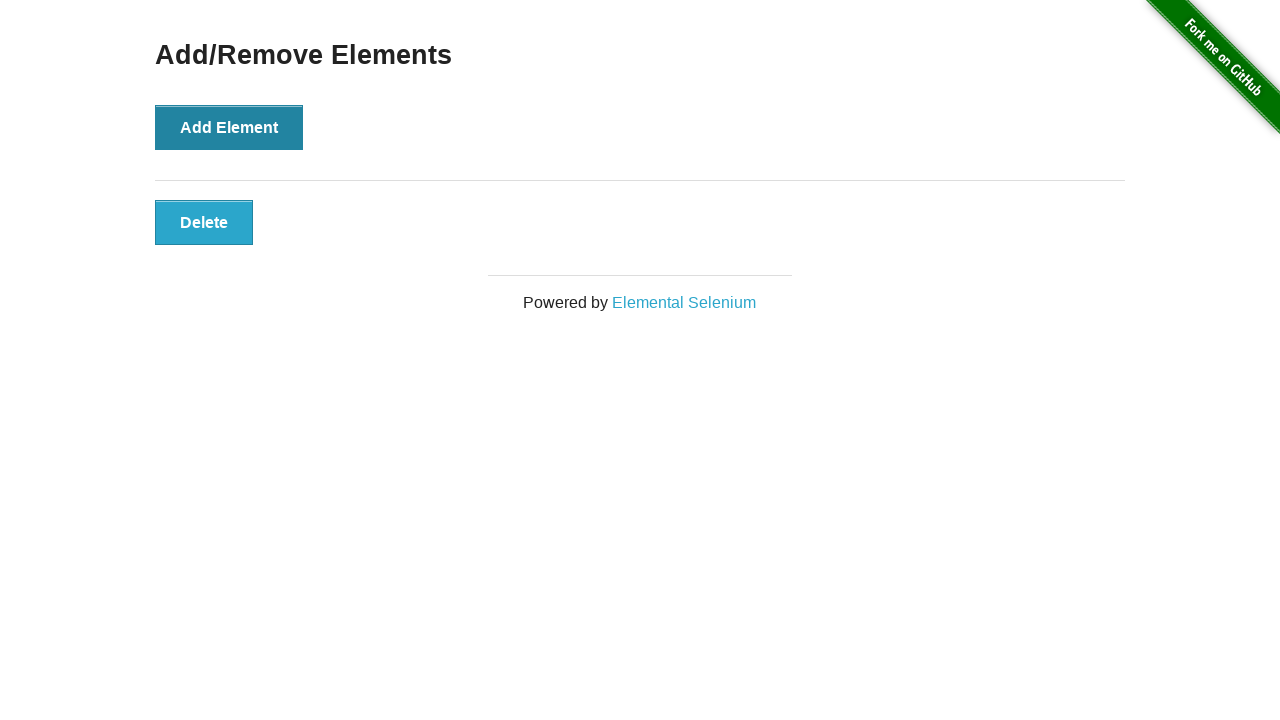

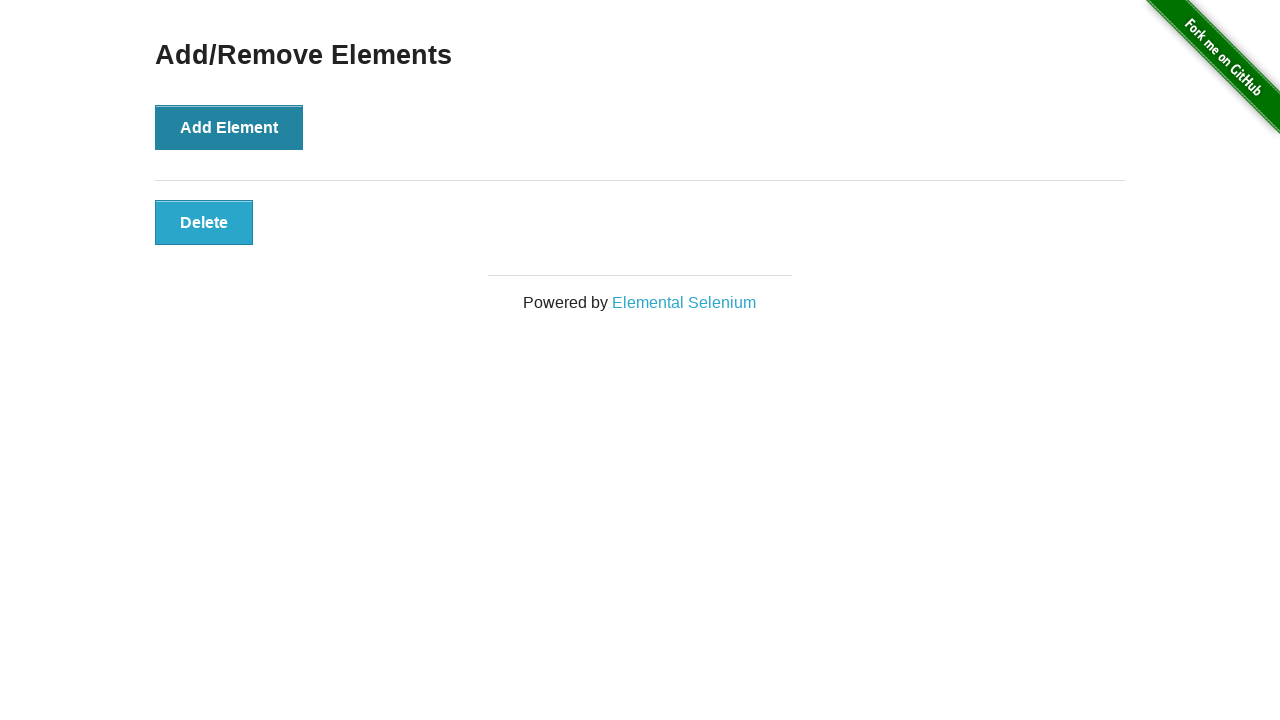